Tests registration form validation with a username that is too short (less than 3 characters)

Starting URL: https://anatoly-karpovich.github.io/demo-login-form/

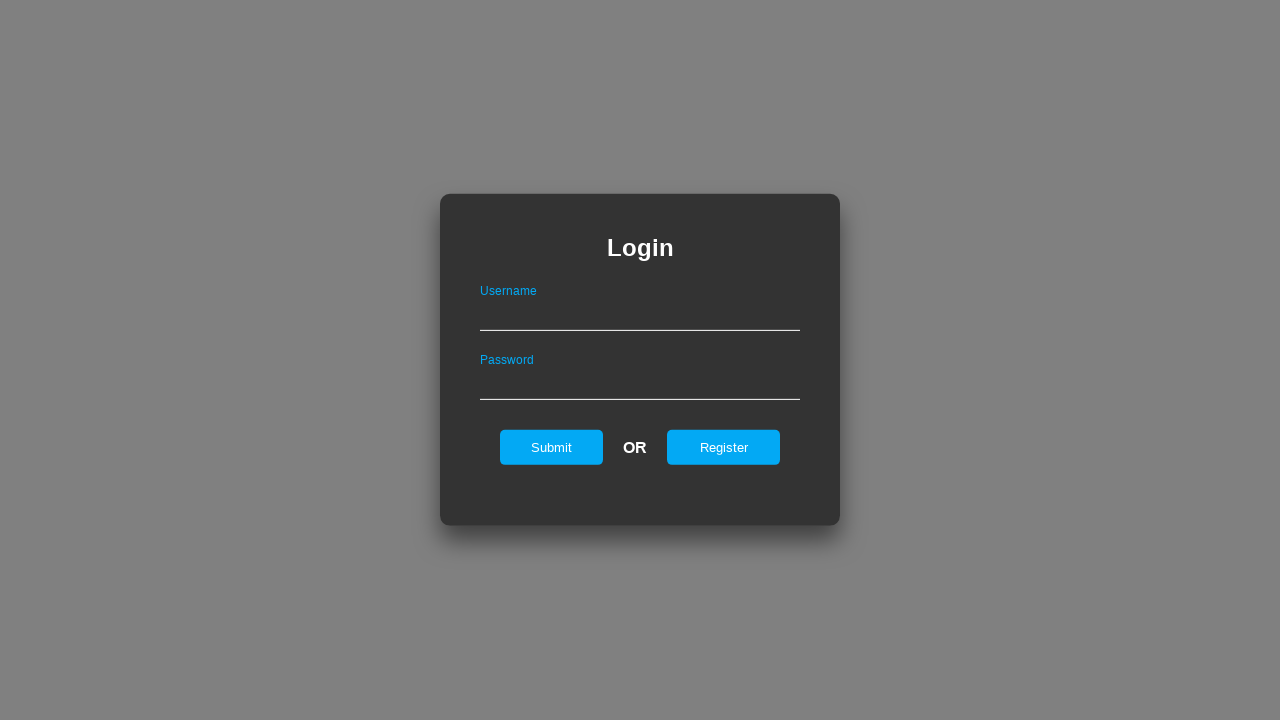

Login form became visible
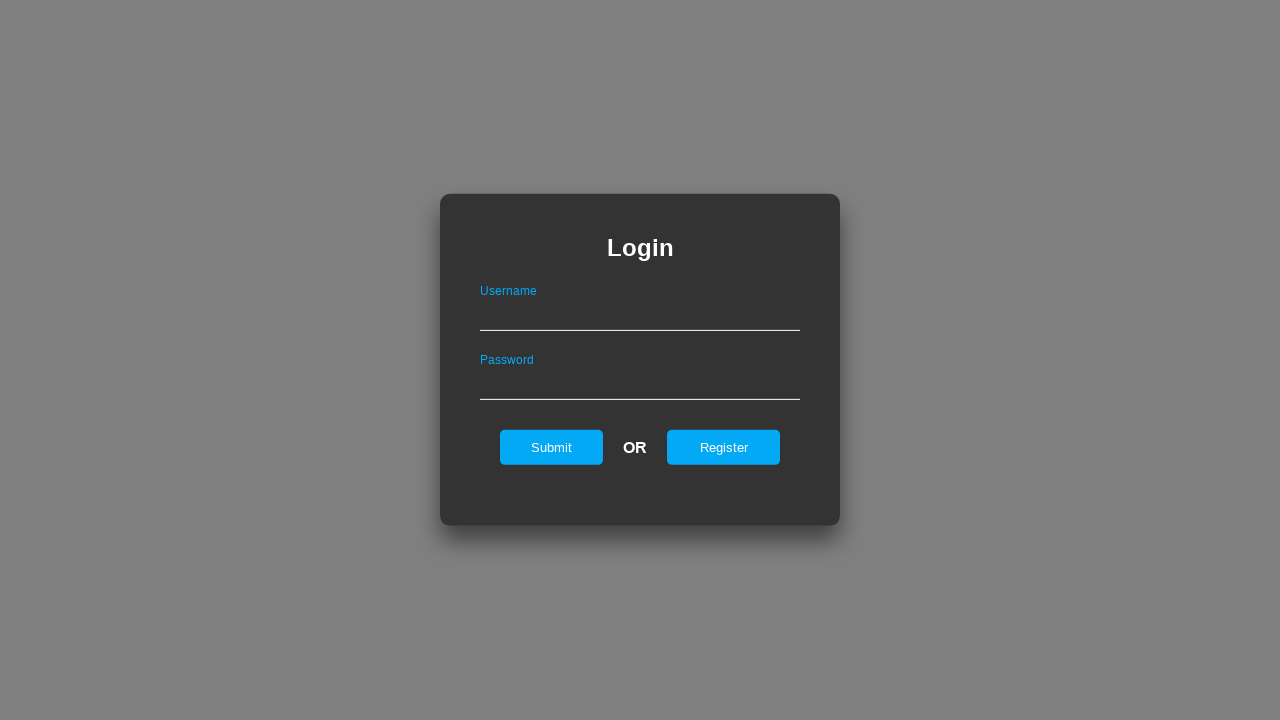

Clicked register button to navigate to registration form at (724, 447) on #registerOnLogin
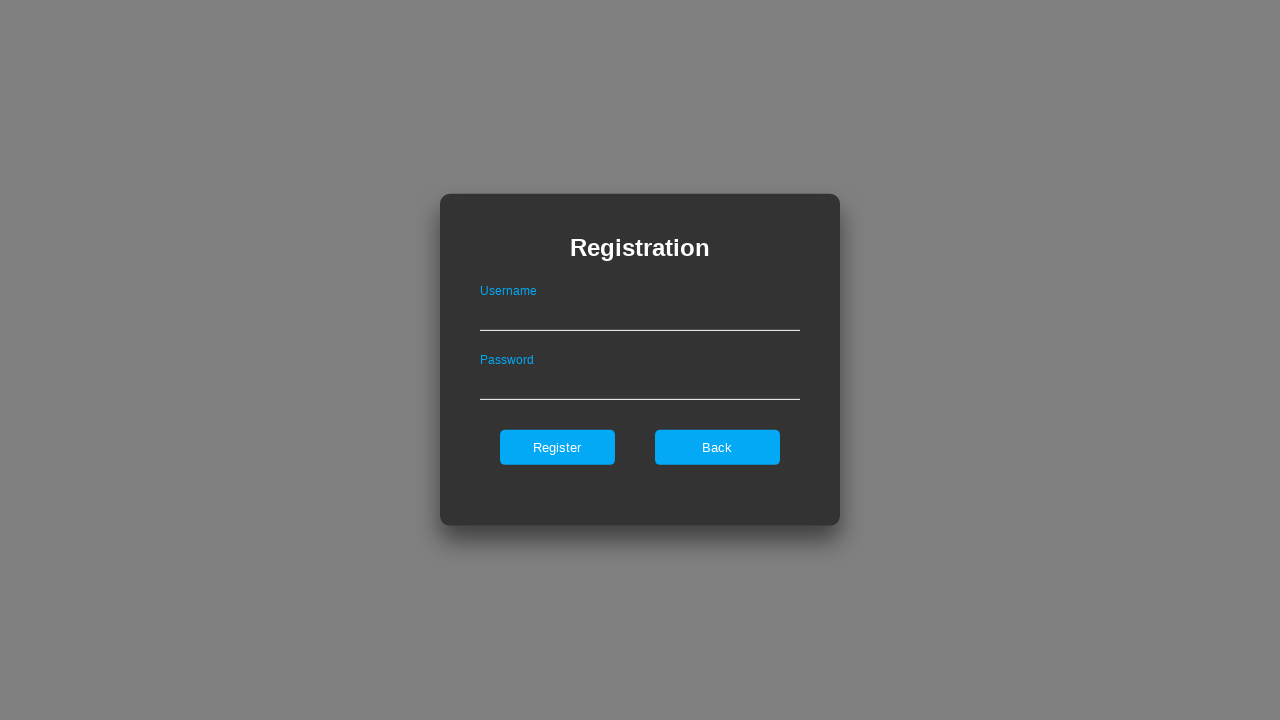

Registration form became visible
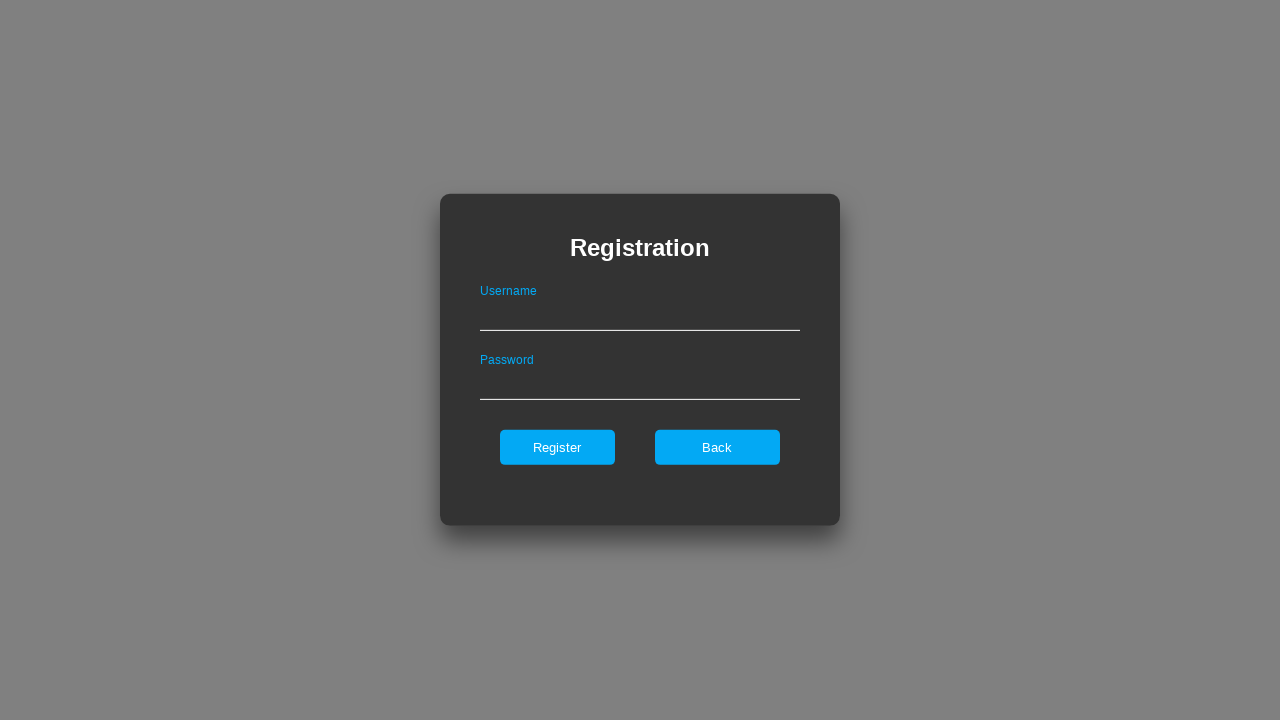

Filled username field with short value 'ab' on #userNameOnRegister
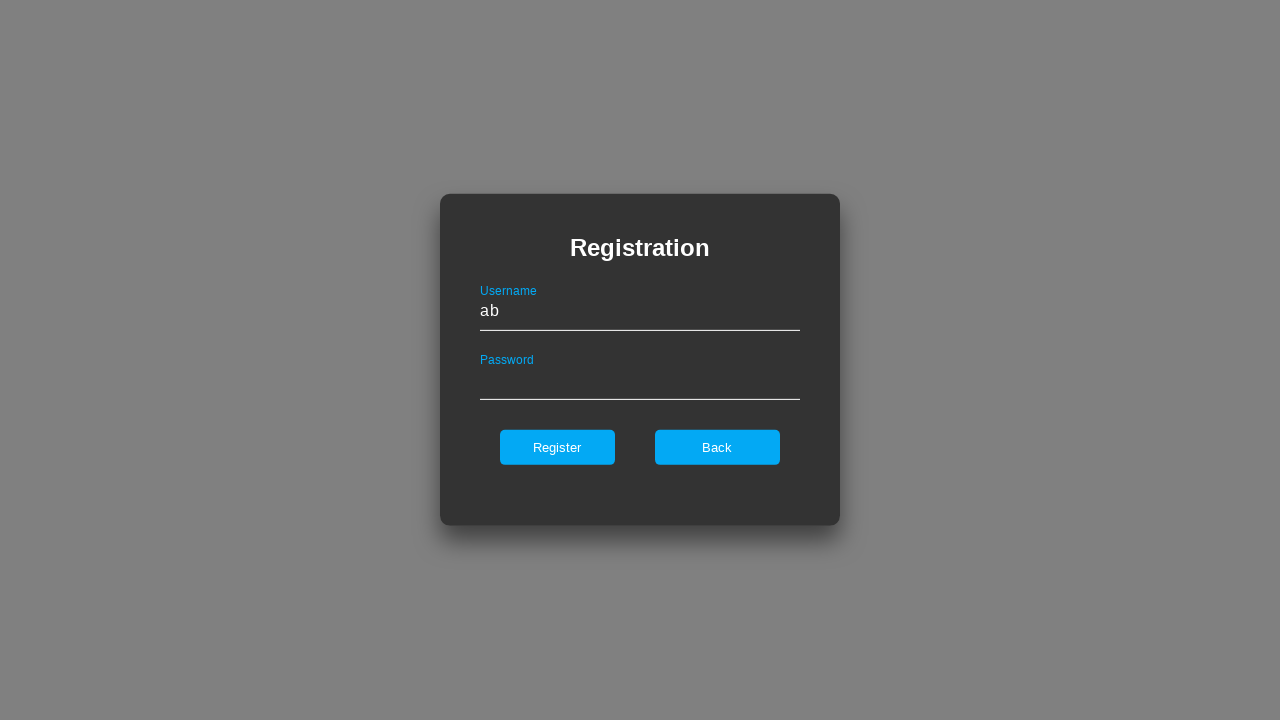

Filled password field with 'SecretPw123!@#' on #passwordOnRegister
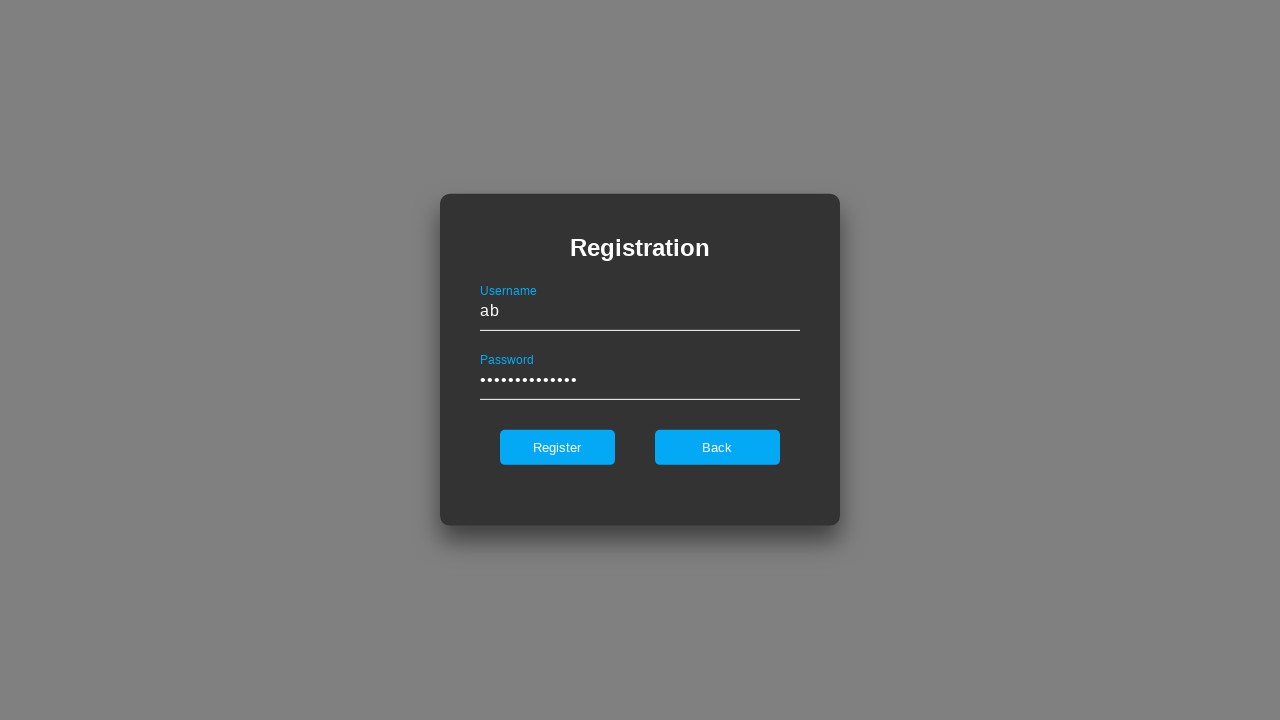

Clicked register button to submit the form at (557, 447) on #register
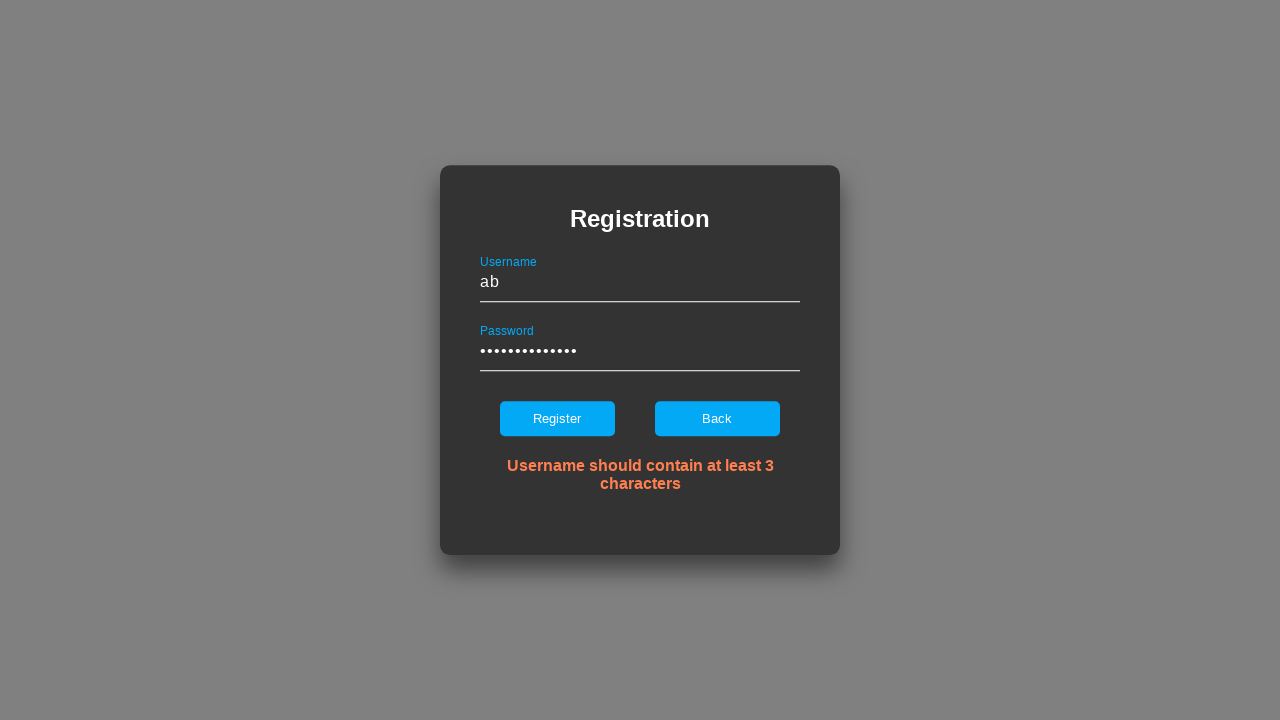

Error message appeared on registration form
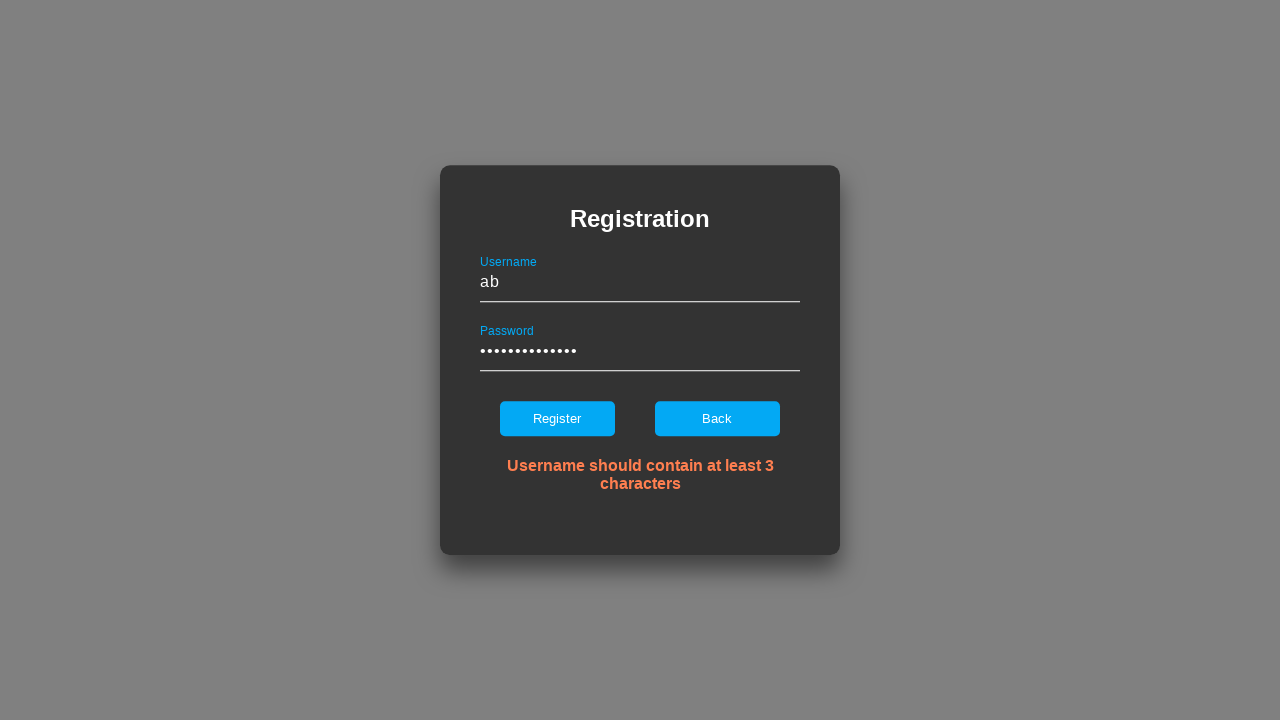

Verified error message: 'Username should contain at least 3 characters'
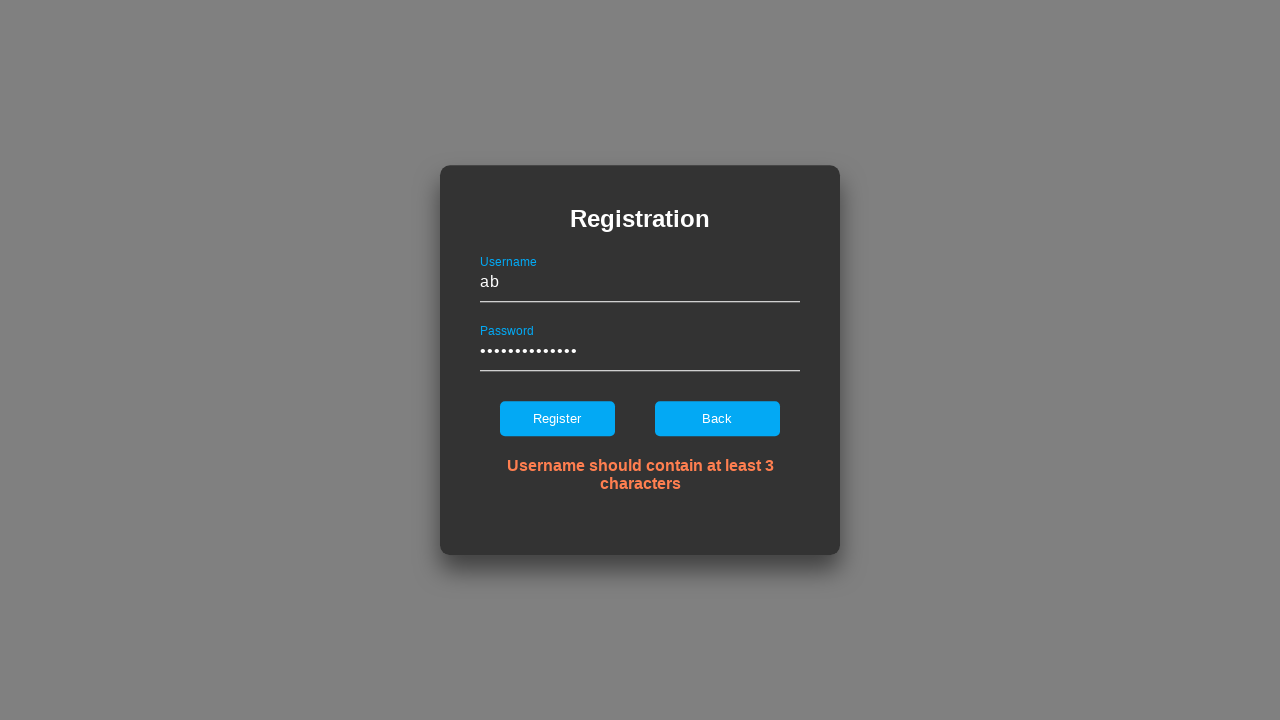

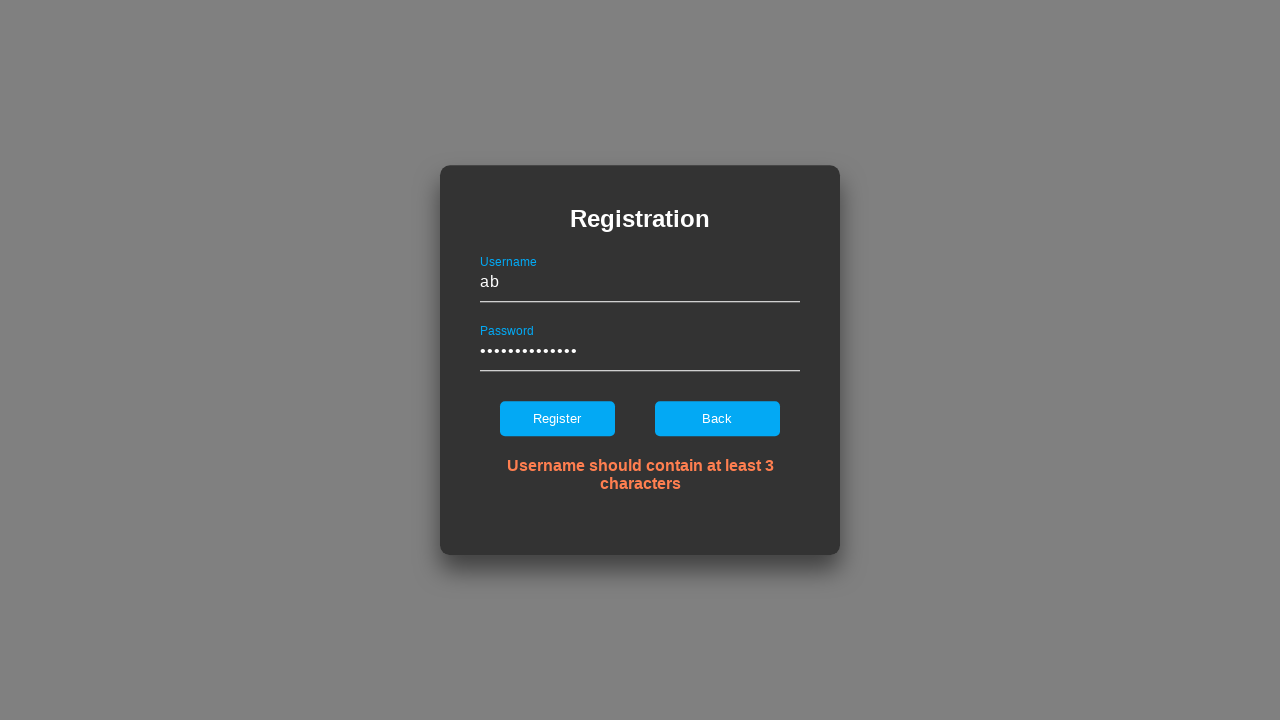